Navigates to the Apttus website and verifies that a specific navigation element (Accelerate event button) exists on the page by locating it via XPath and highlighting it.

Starting URL: http://www.apttus.com/

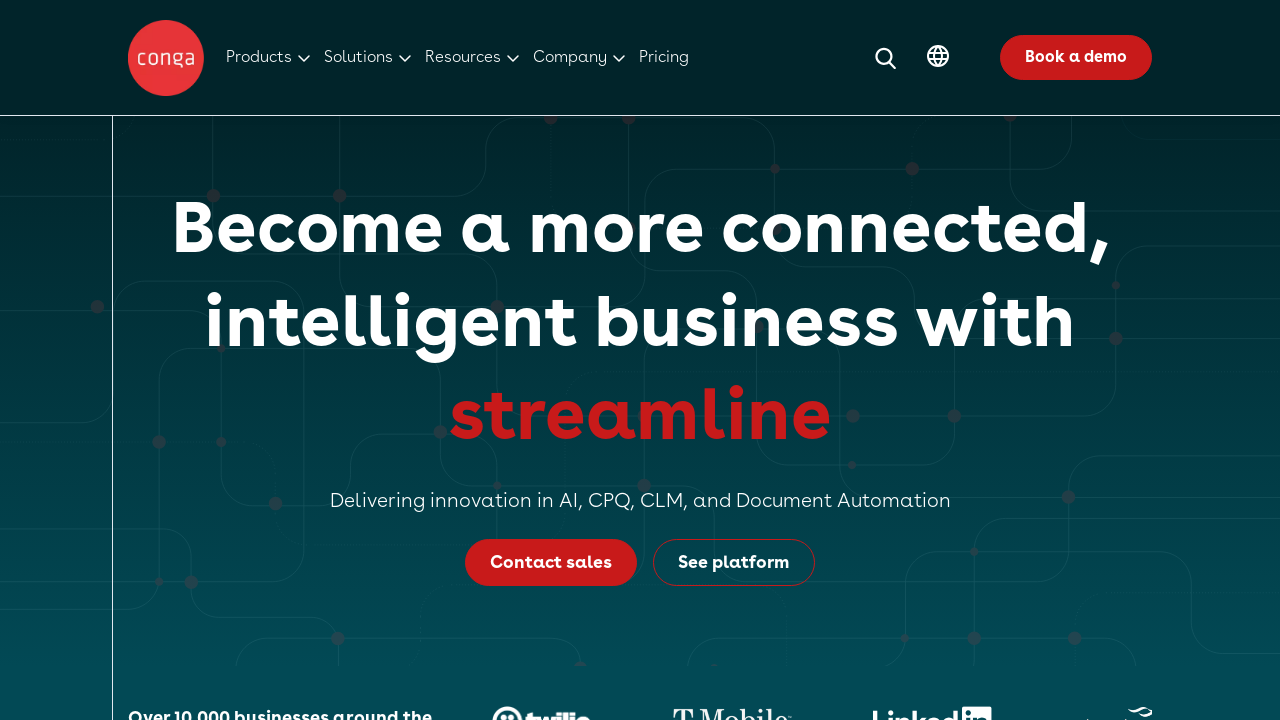

Waited for navigation element to load
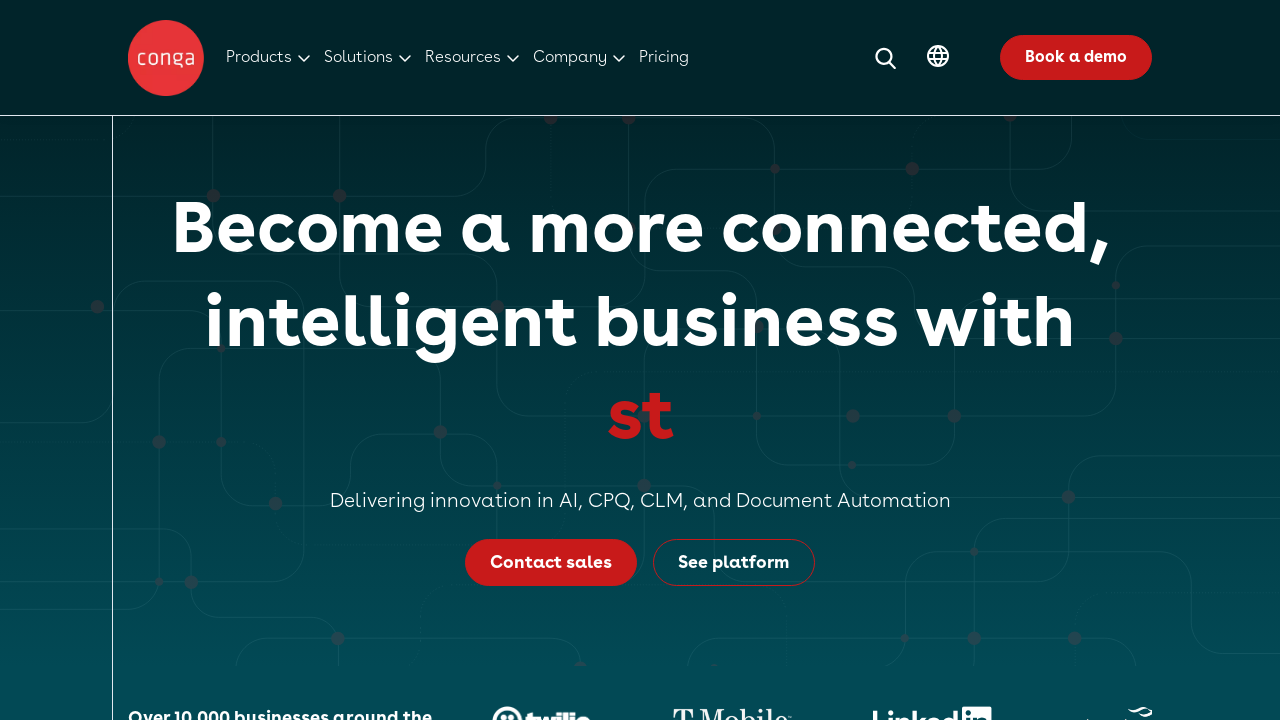

Located Accelerate event button via XPath
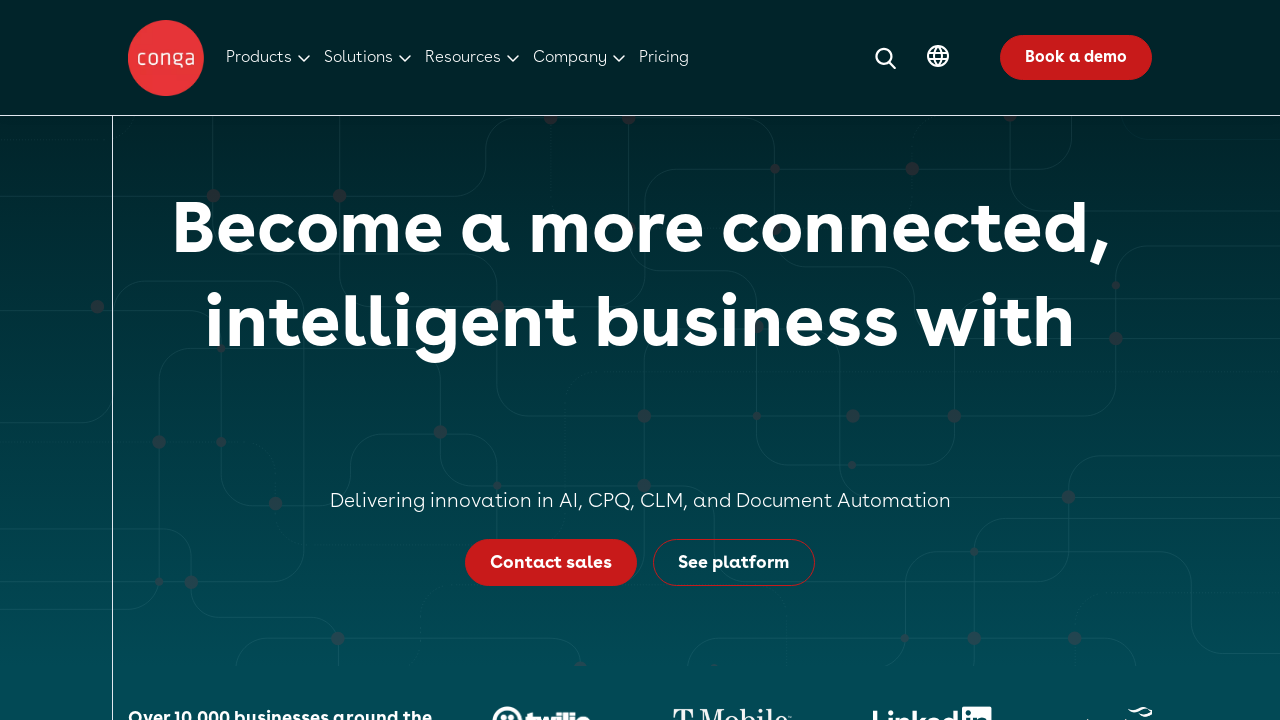

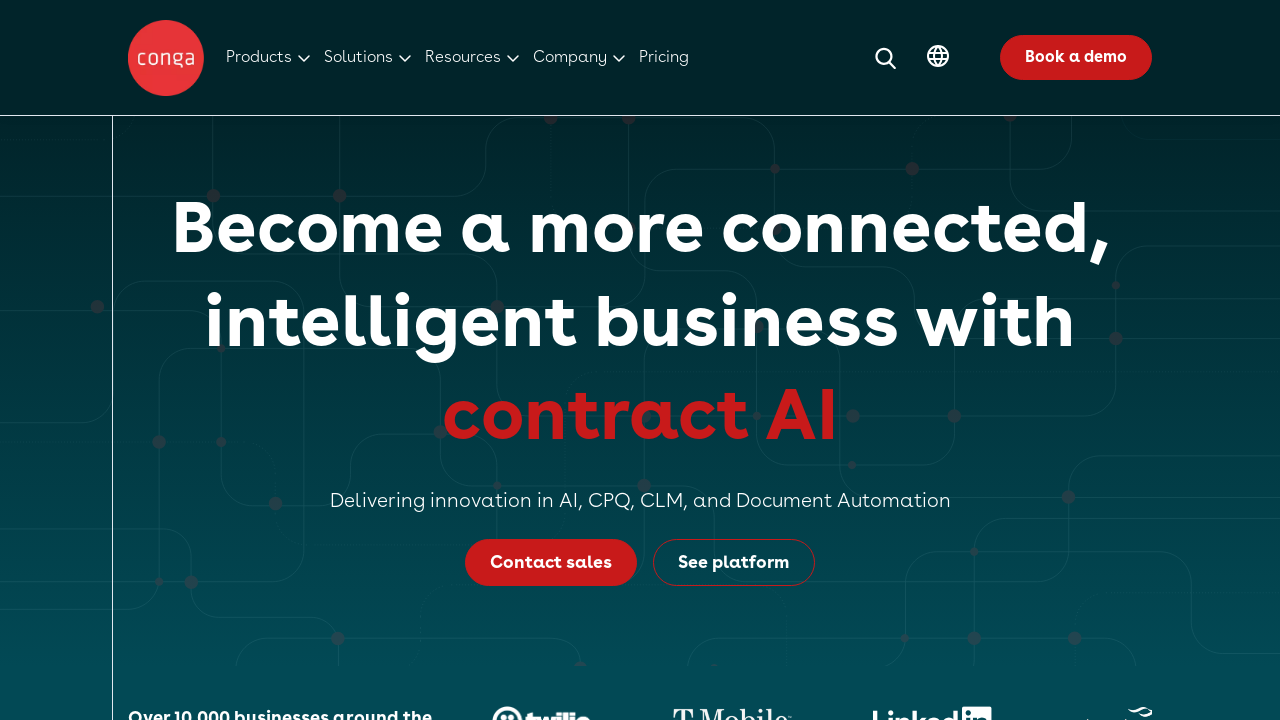